Tests different button interaction types including double-click, right-click, and regular click on a demo page

Starting URL: https://demoqa.com/buttons

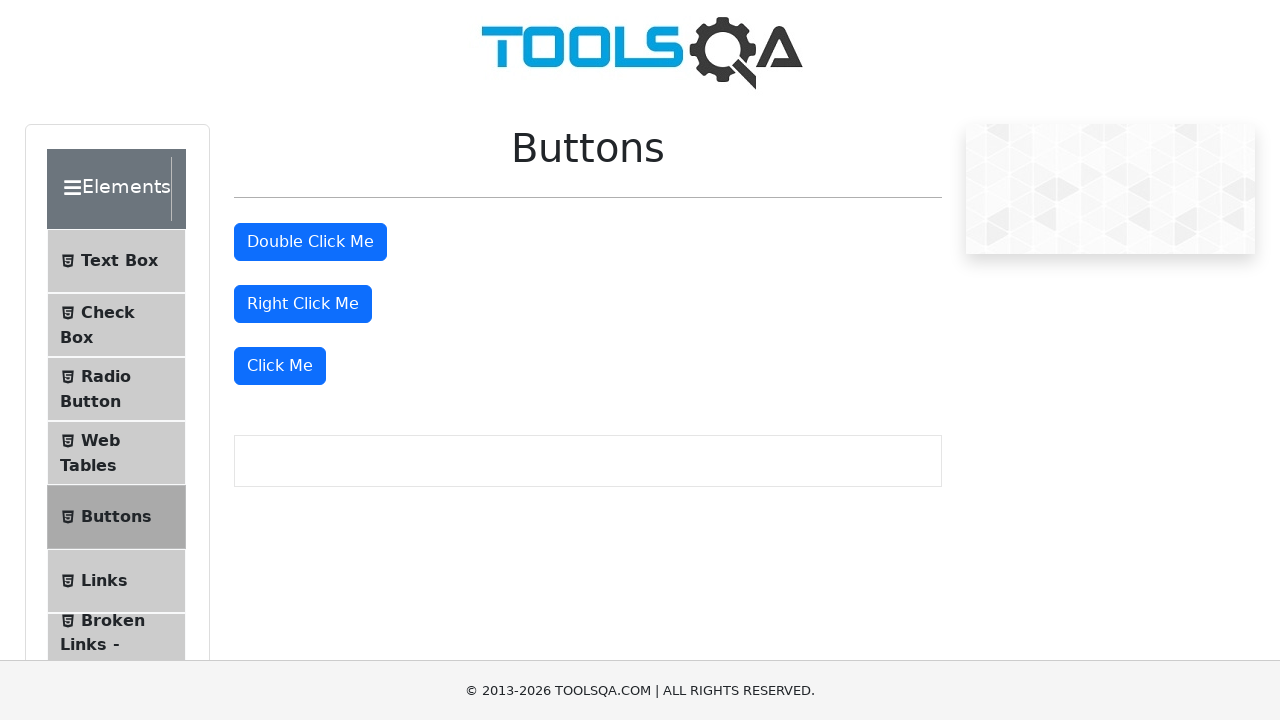

Scrolled down 600px to make buttons visible
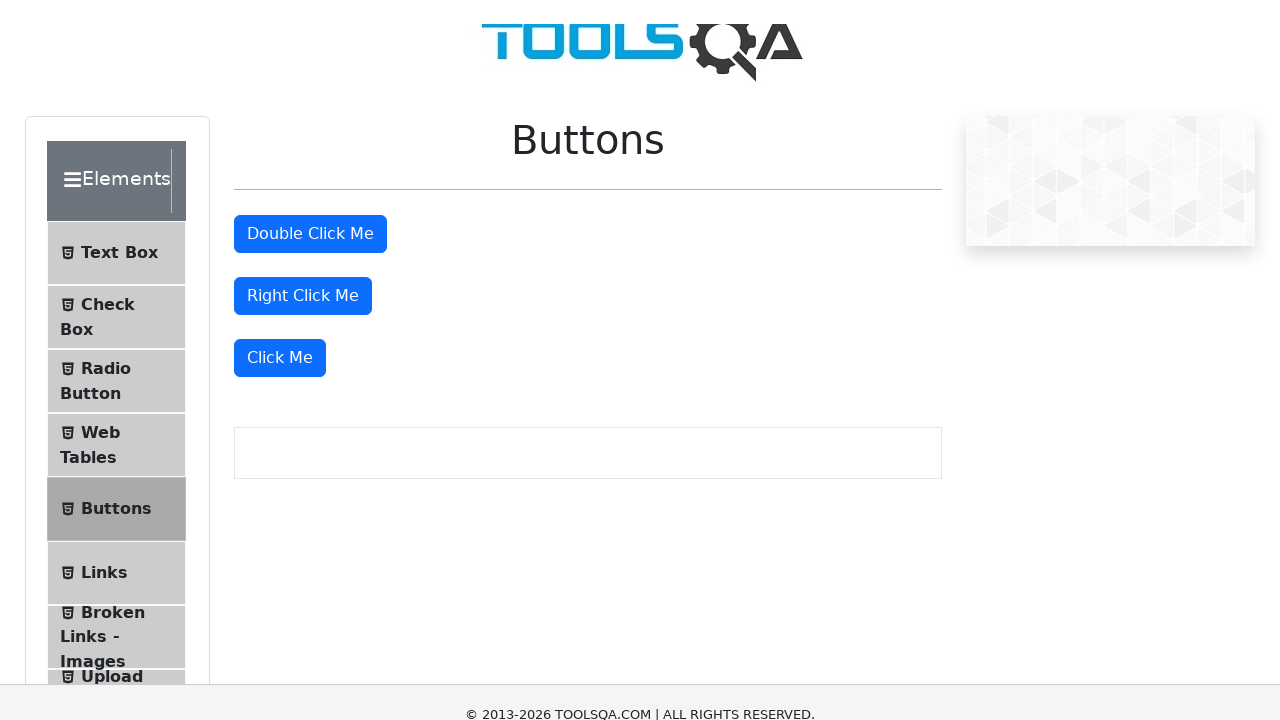

Double-clicked the double click button at (310, 19) on #doubleClickBtn
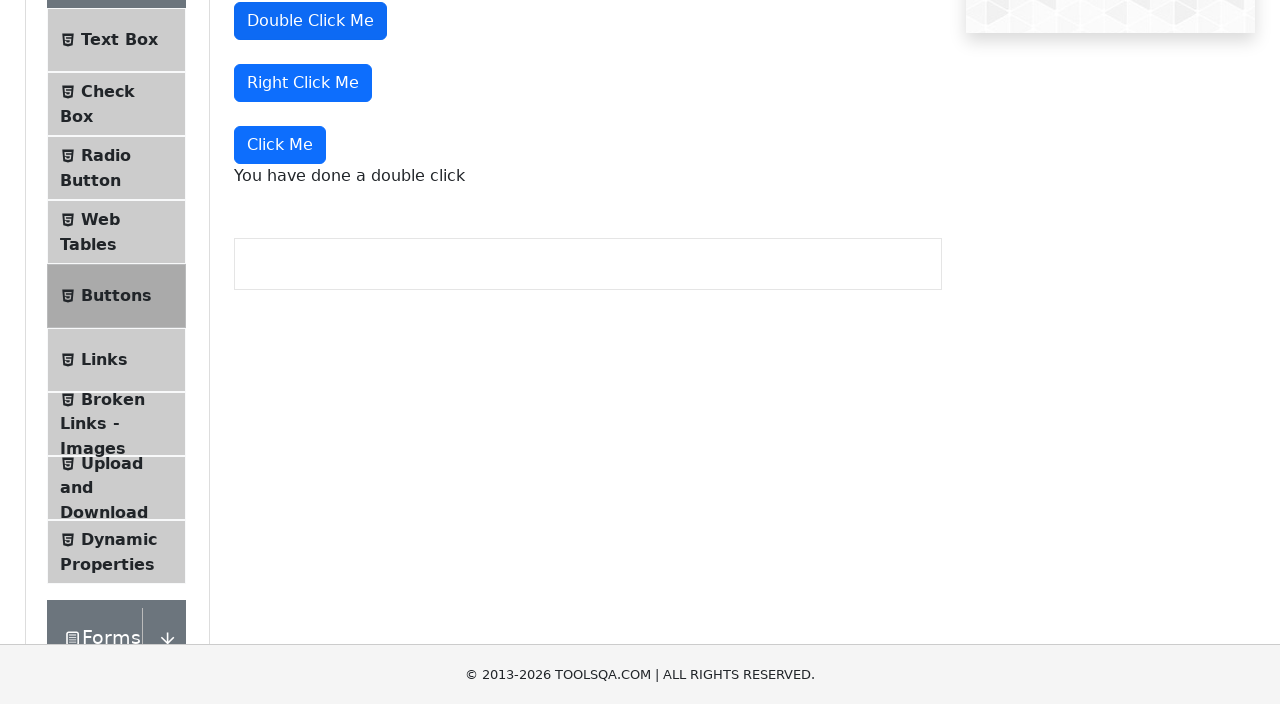

Right-clicked the right click button at (303, 304) on #rightClickBtn
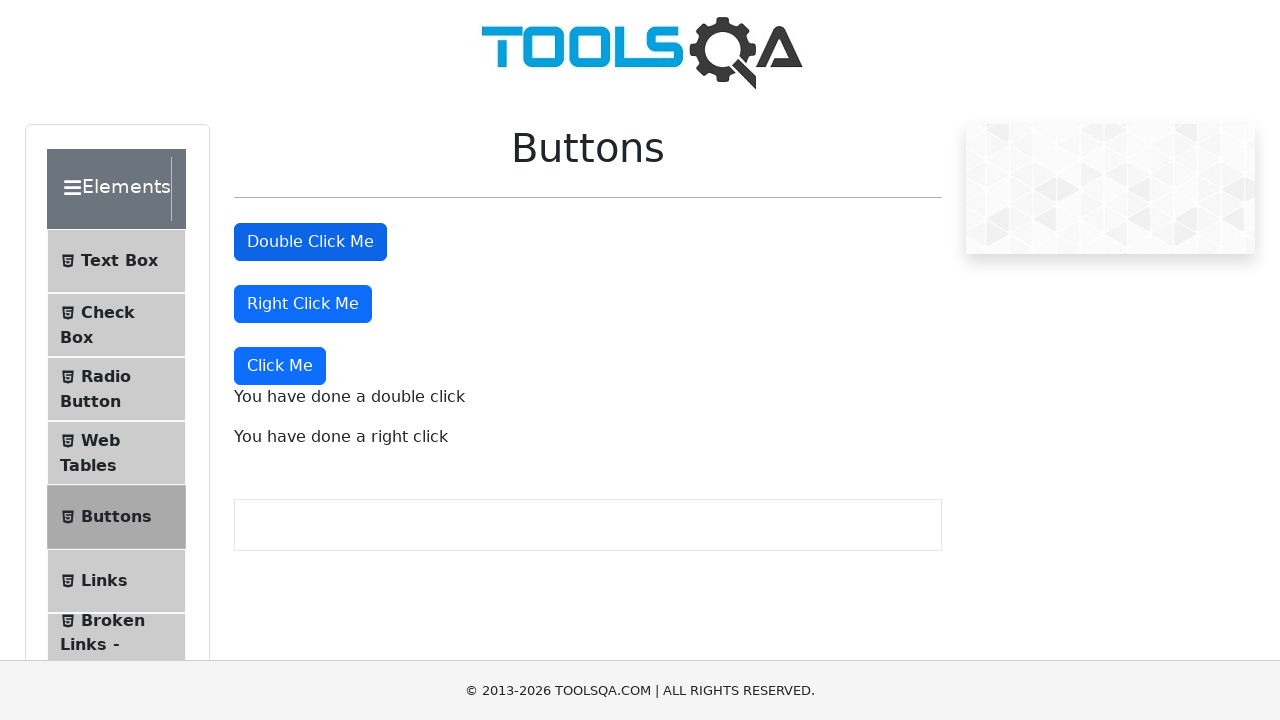

Clicked the dynamic click button at (280, 366) on xpath=//button[normalize-space()='Click Me']
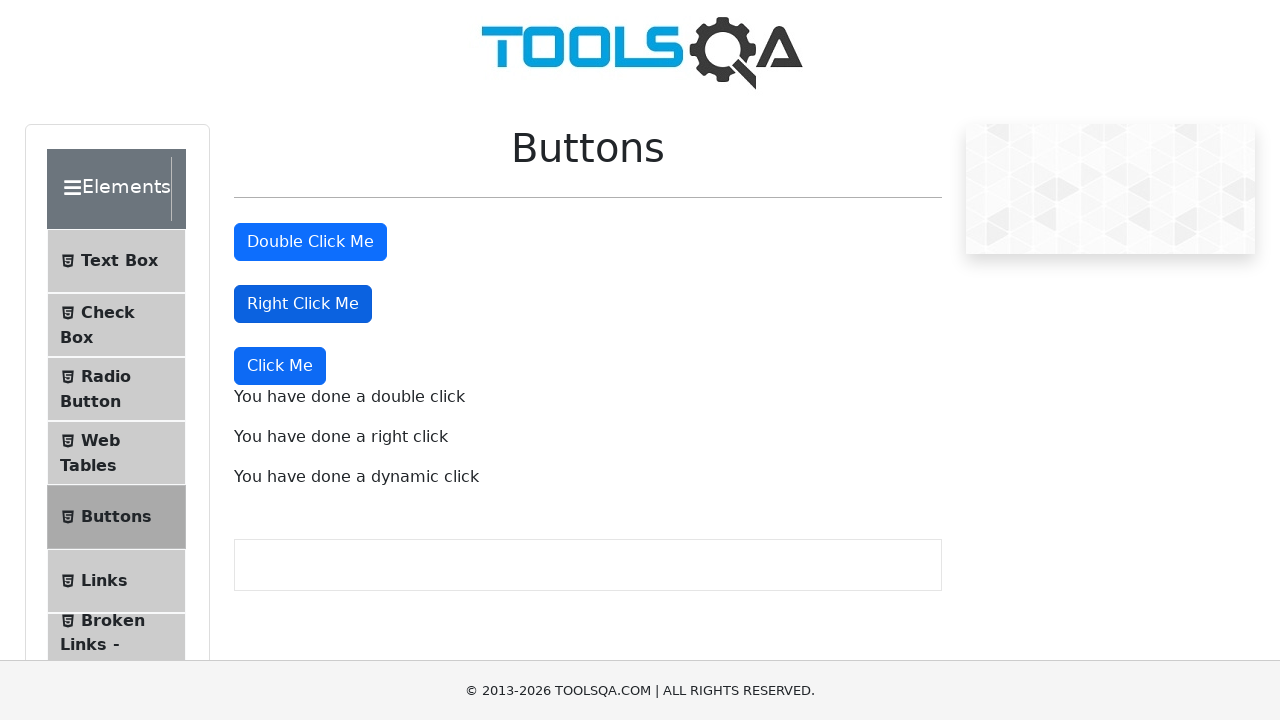

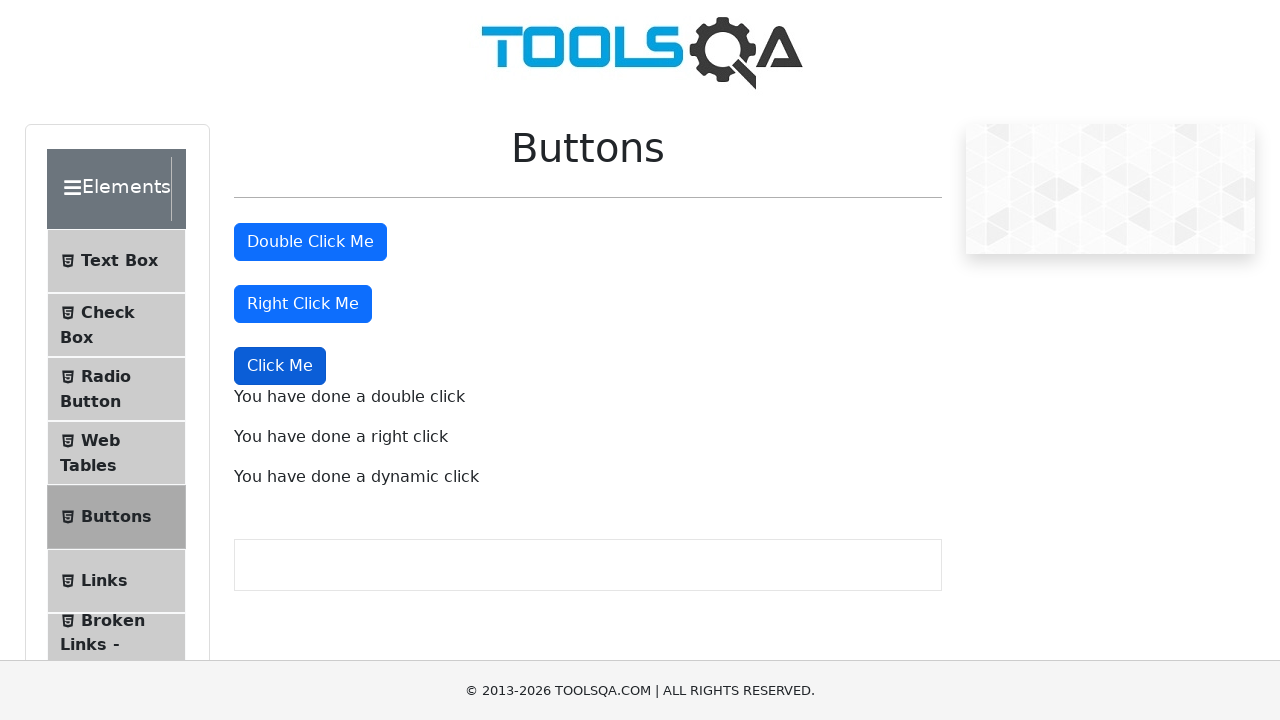